Tests checking the tried-testcafe checkbox and verifying the slider becomes enabled

Starting URL: https://devexpress.github.io/testcafe/example/

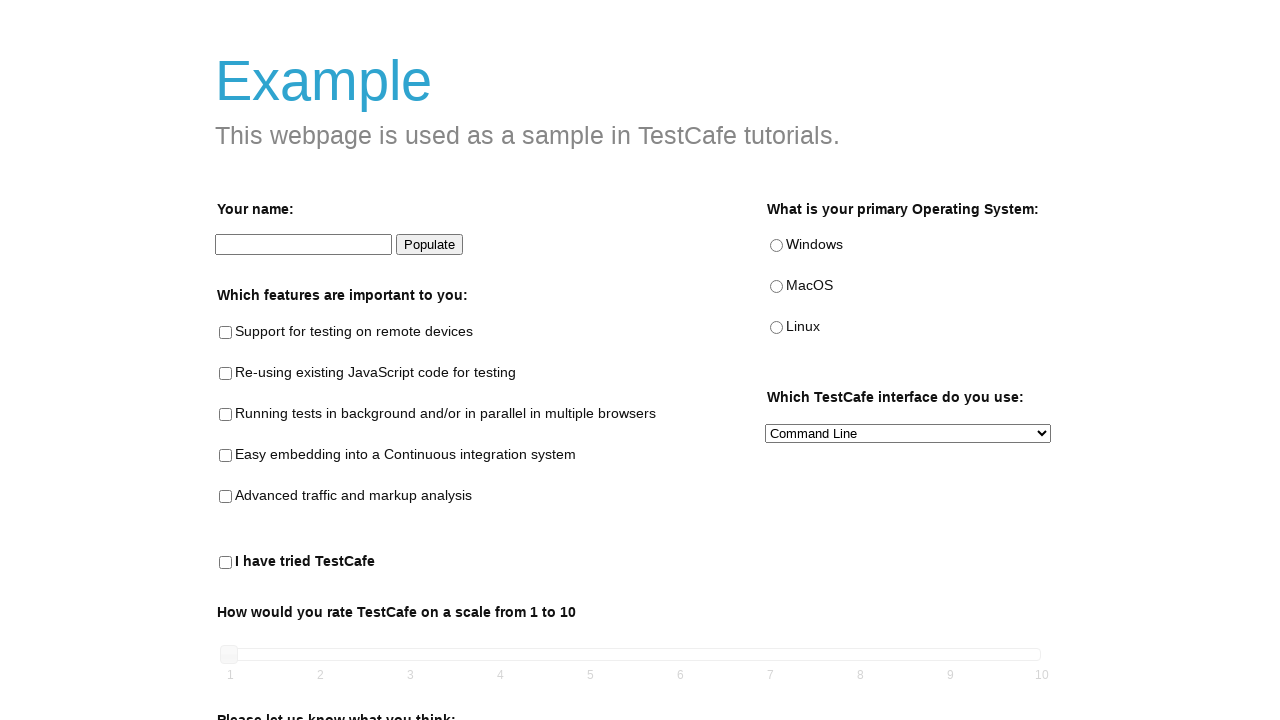

Checked the 'tried TestCafe' checkbox at (226, 563) on internal:testid=[data-testid="tried-testcafe-checkbox"s]
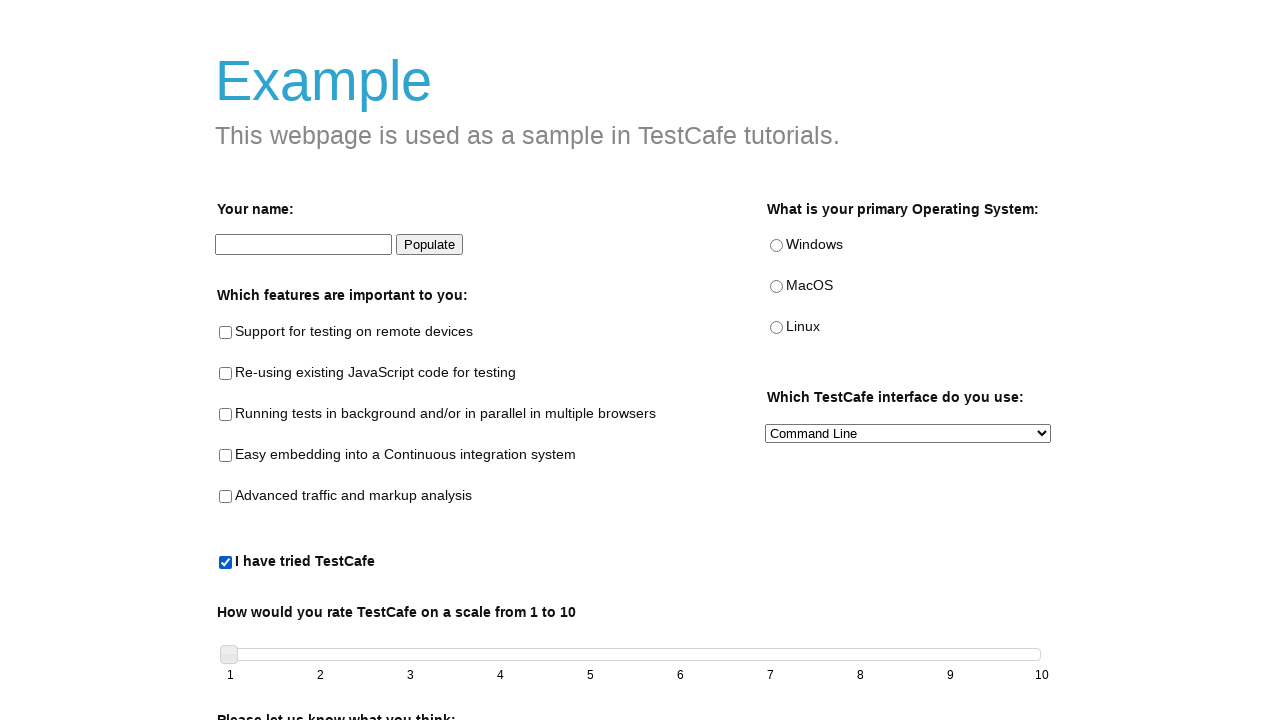

Slider element became visible
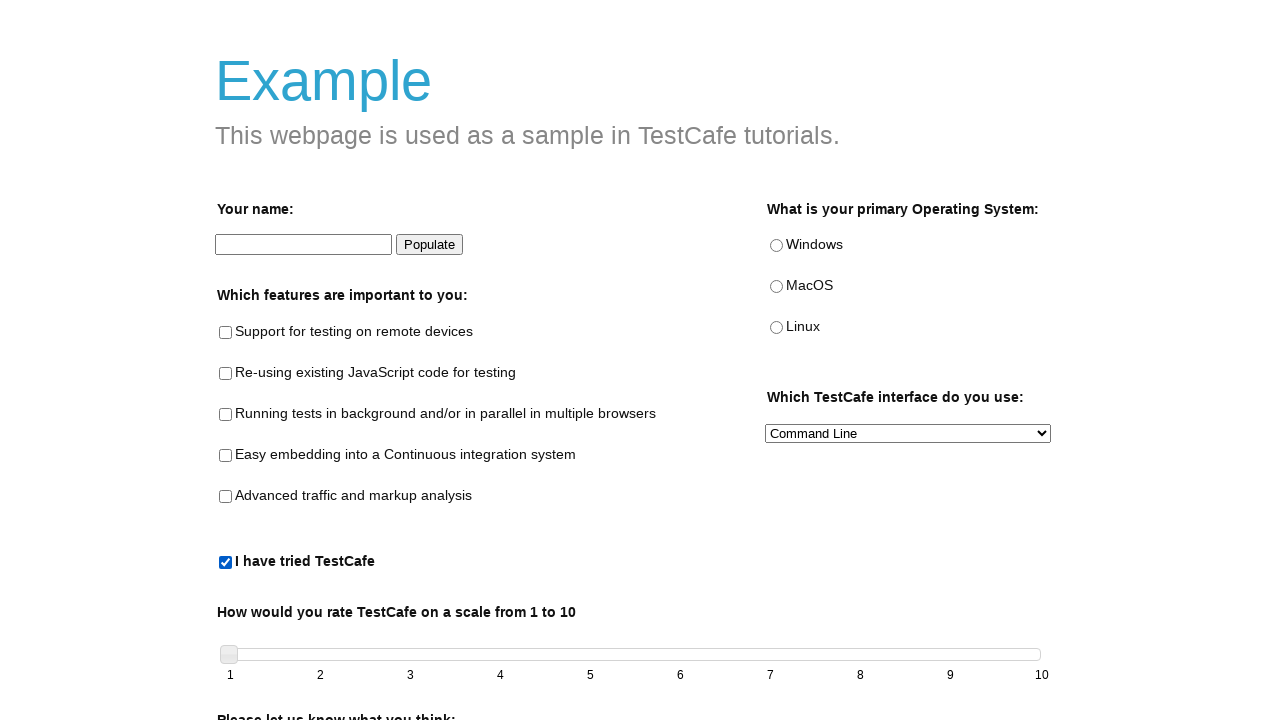

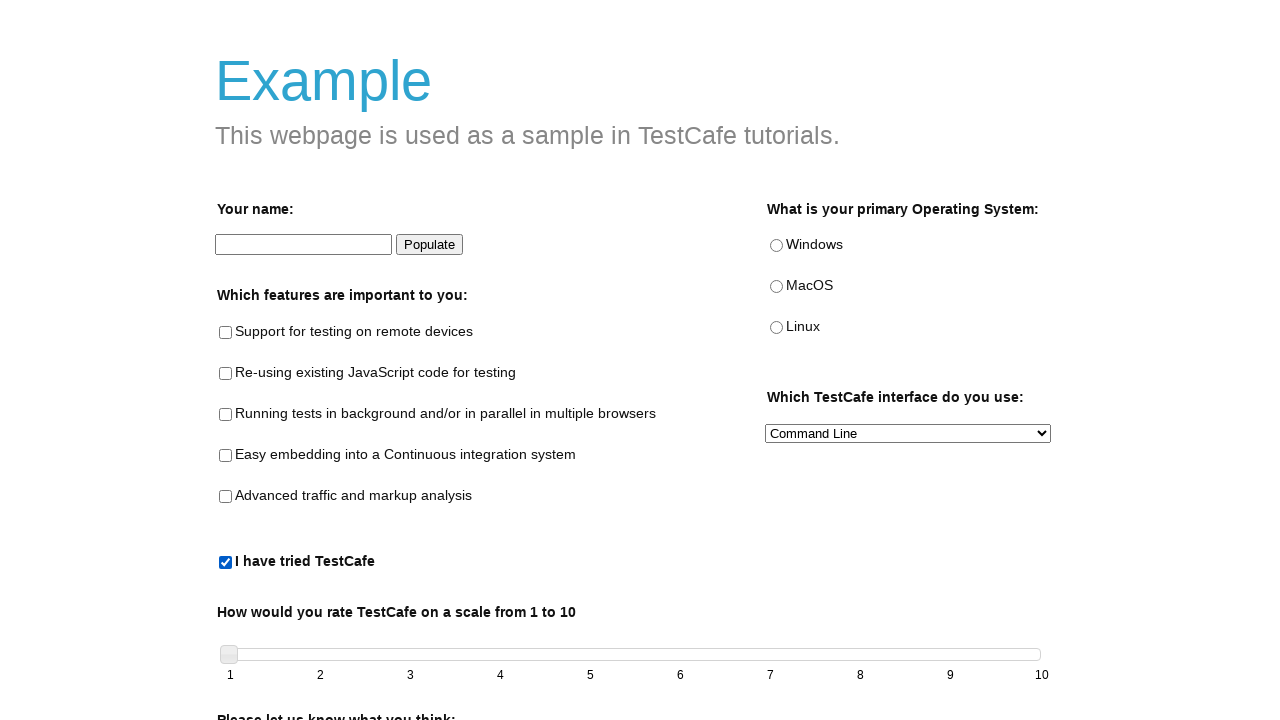